Navigates to a page, scrolls a button element into view using JavaScript execution, and clicks the button

Starting URL: https://SunInJuly.github.io/execute_script.html

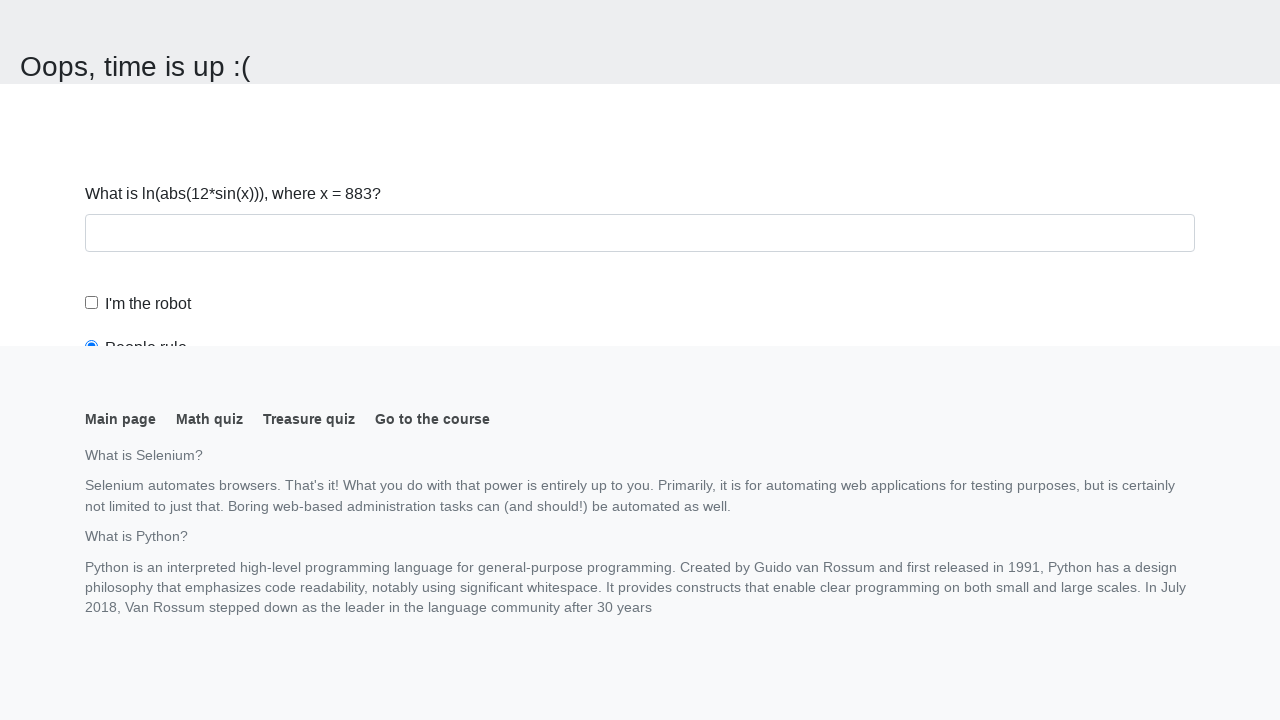

Navigated to execute_script.html page
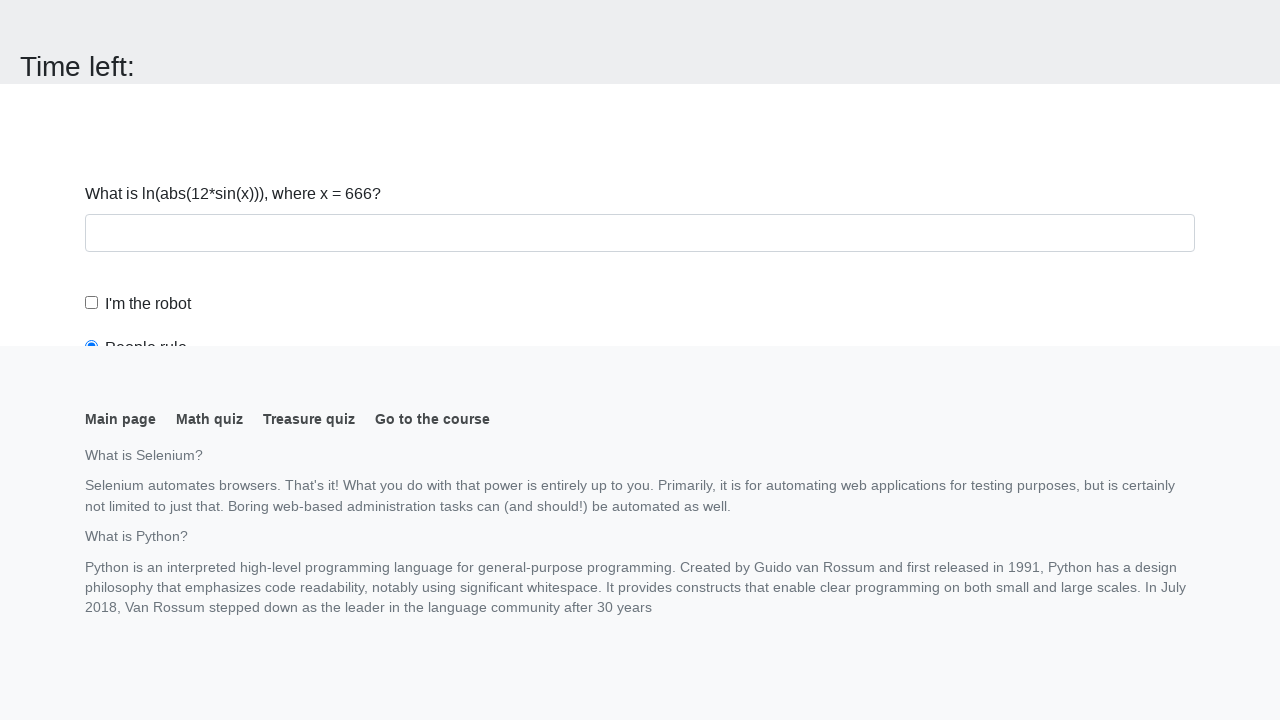

Scrolled button element into view using JavaScript execution
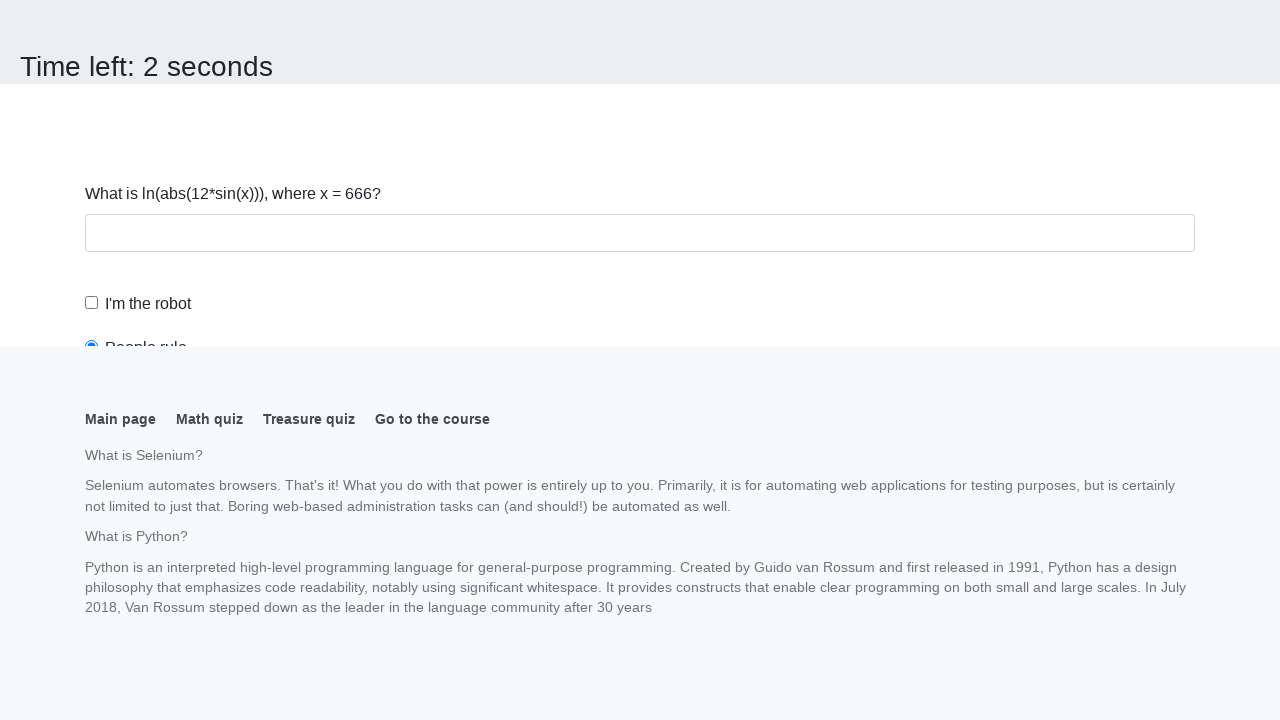

Clicked the button at (123, 20) on button
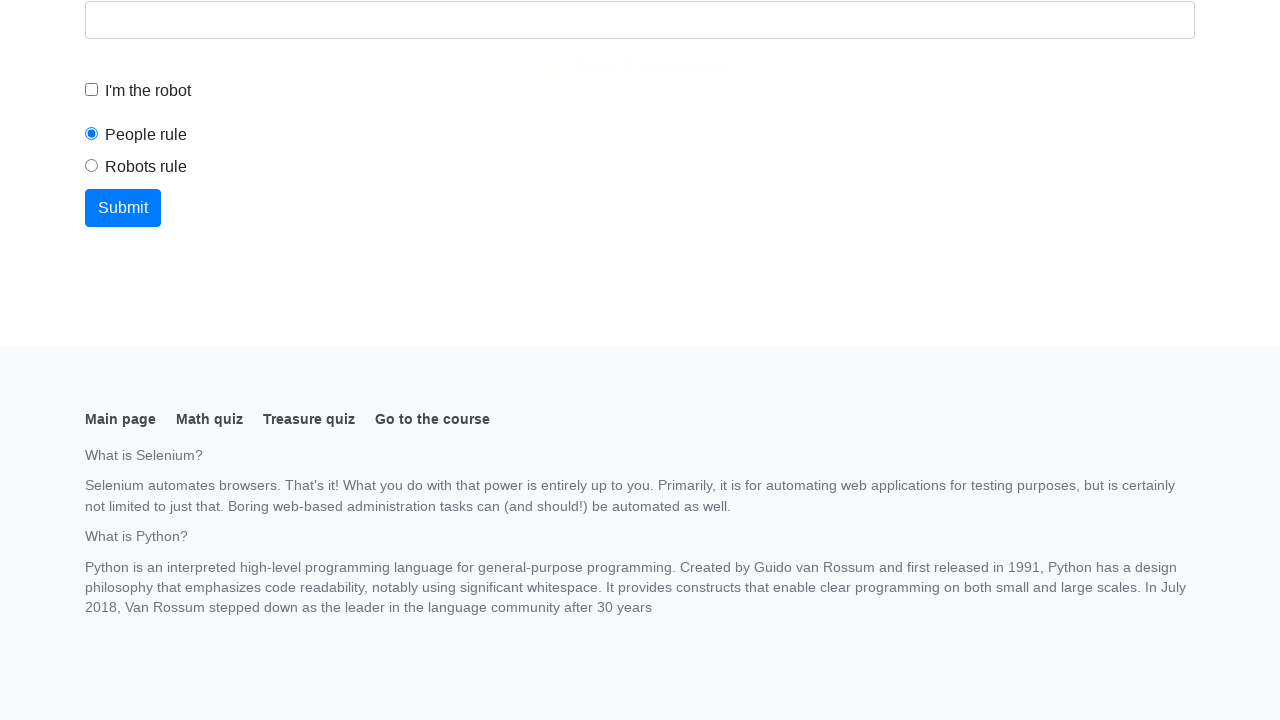

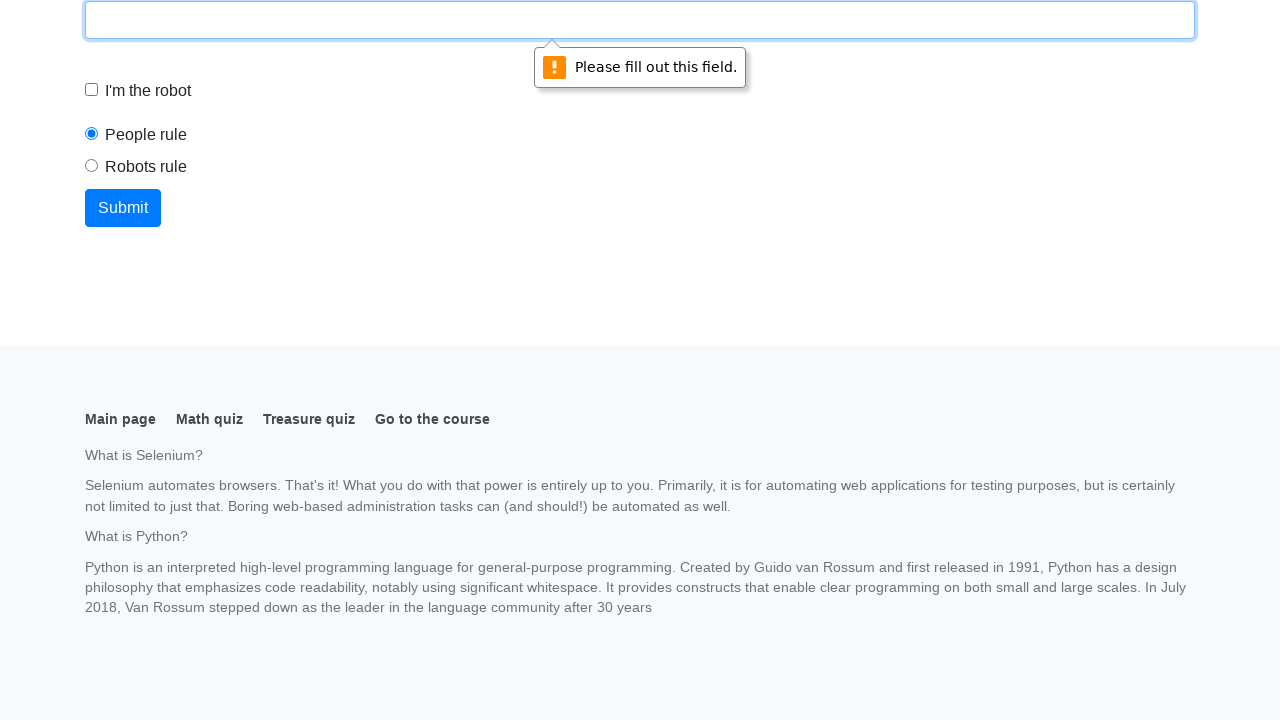